Navigates to the Angular UI GitHub page and waits for the Angular framework to finish loading and processing all outstanding requests.

Starting URL: https://angular-ui.github.io/

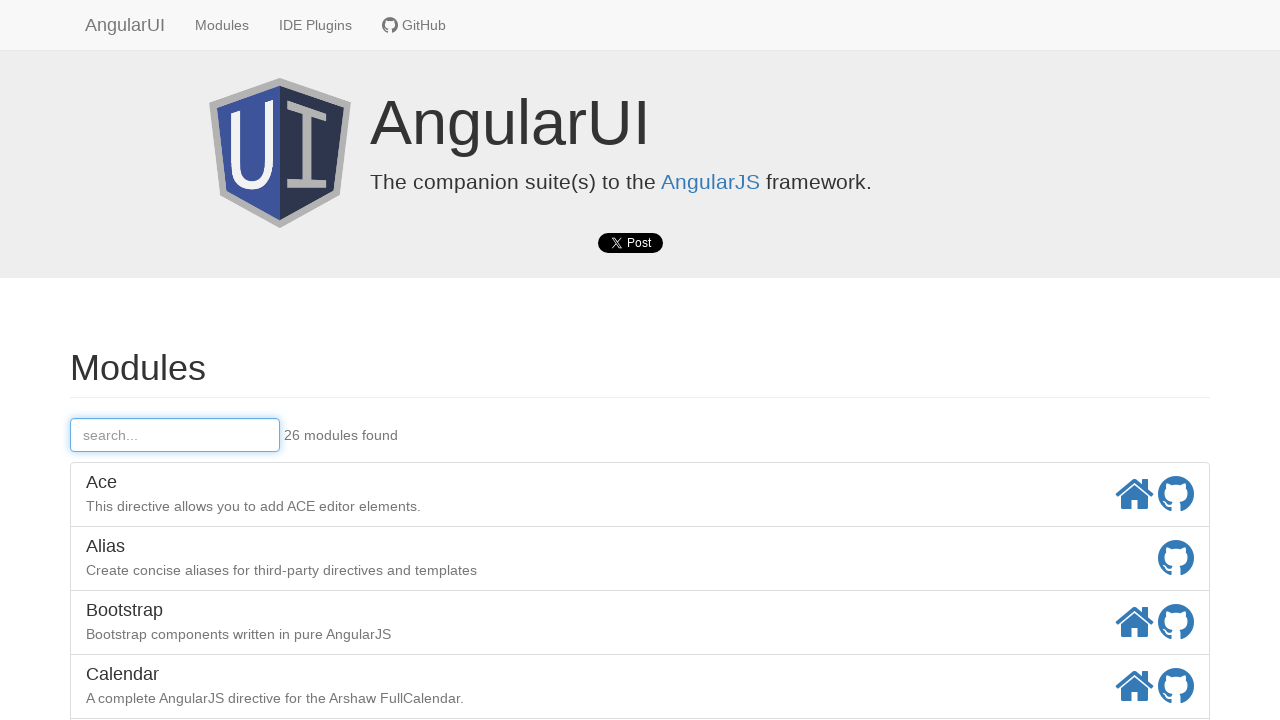

Navigated to Angular UI GitHub page
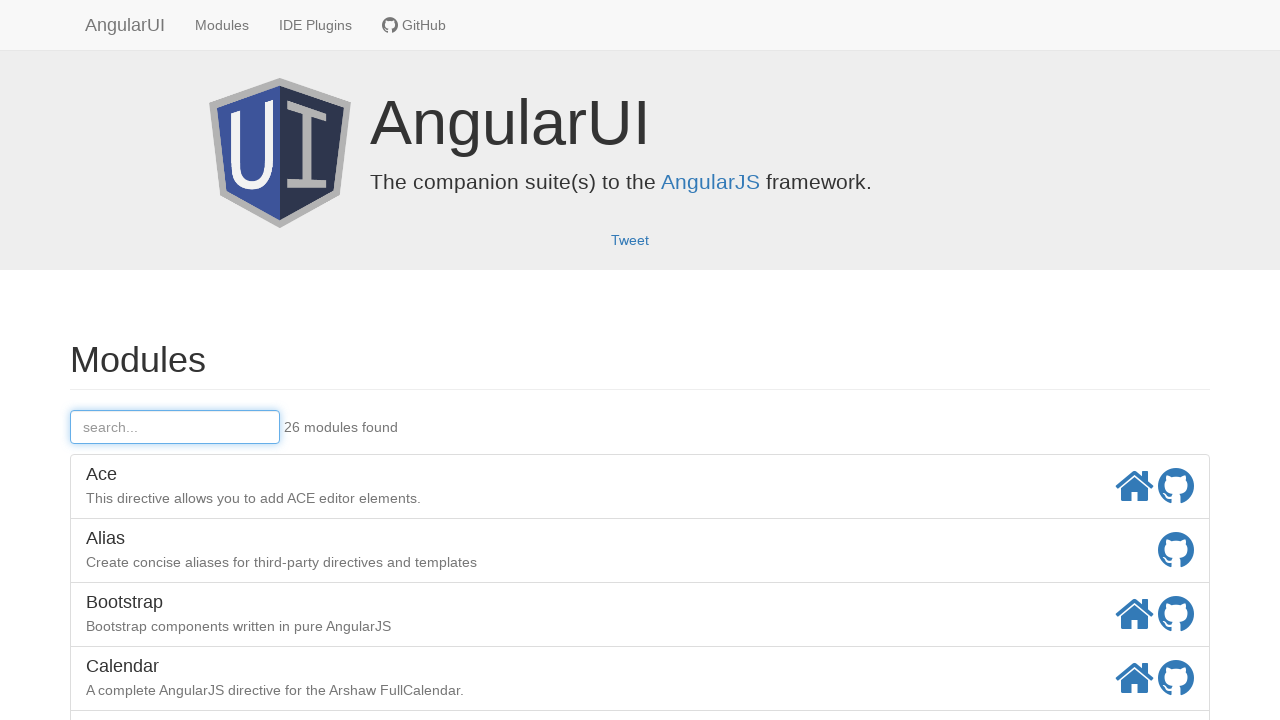

Waited for network to be idle and Angular framework to finish loading
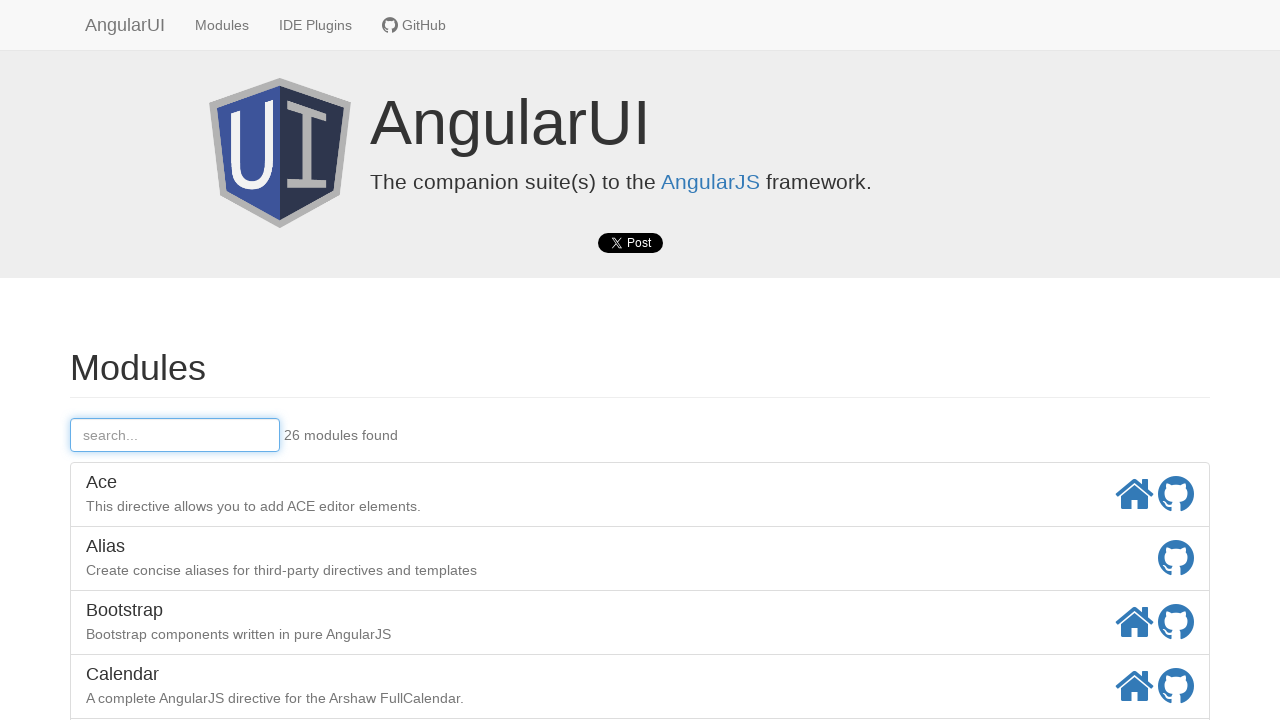

Verified body element is present on page
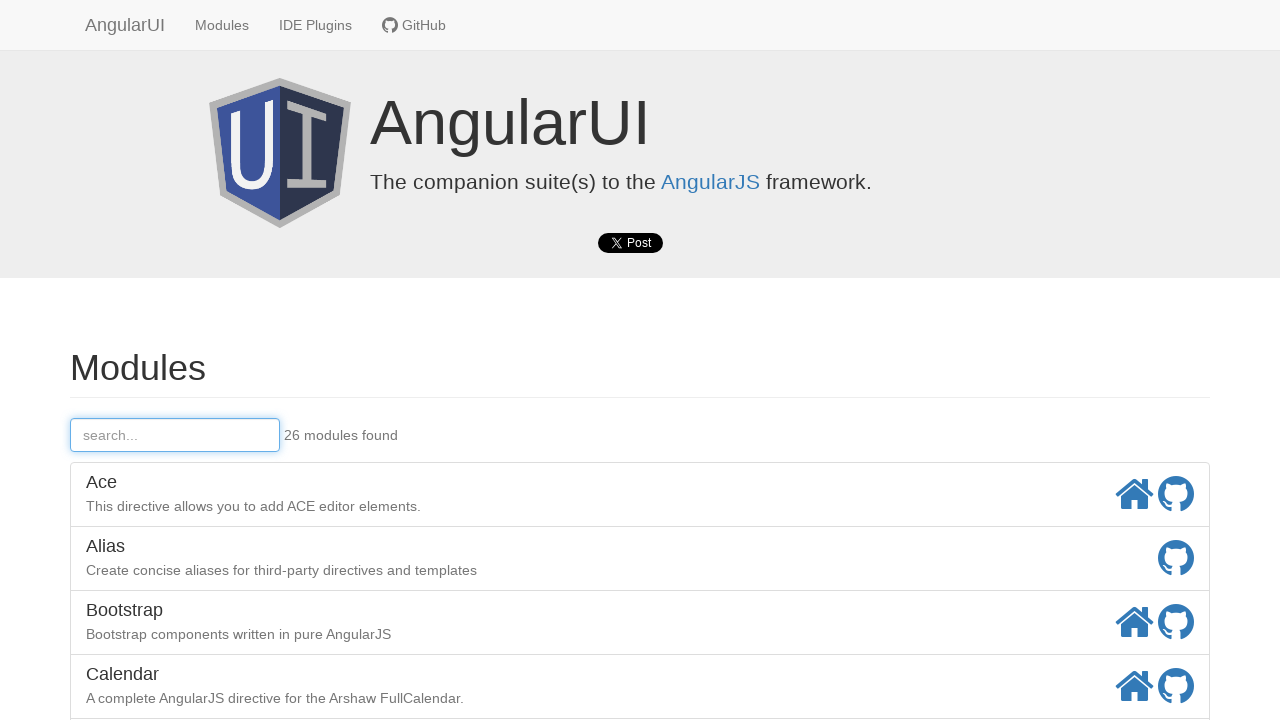

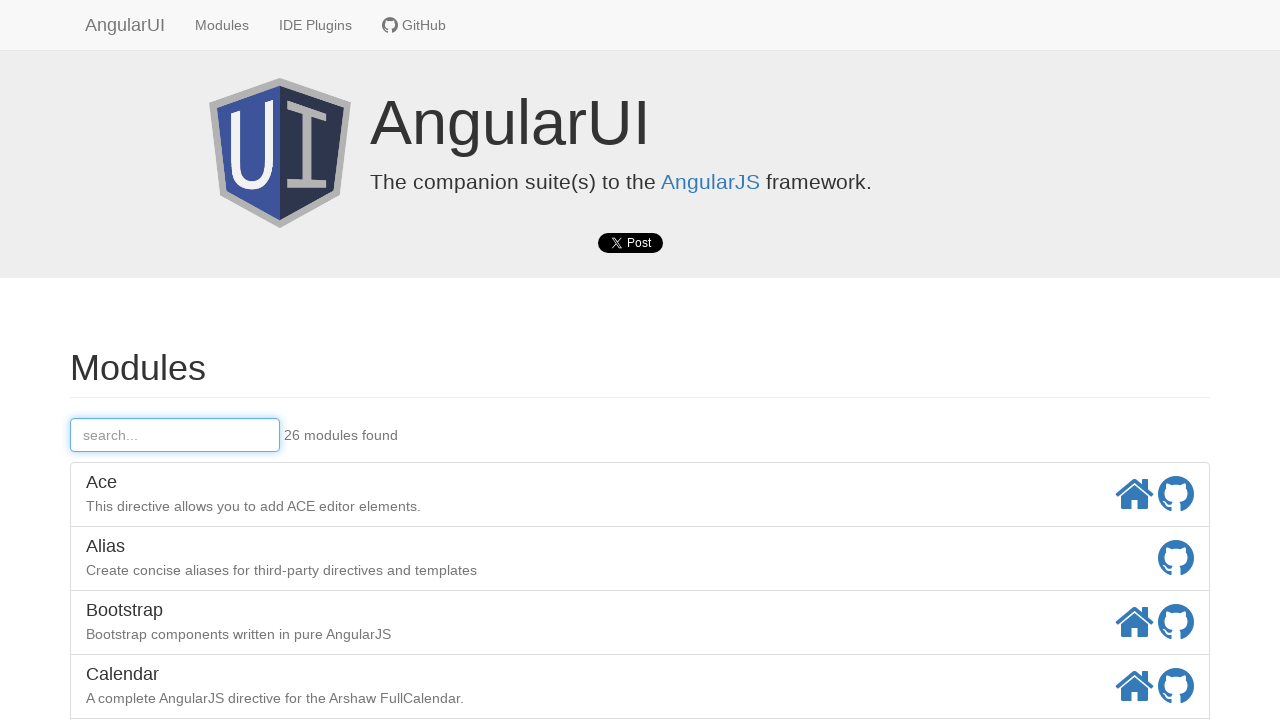